Validates that the main logo is present and displayed on the Juice Shop homepage

Starting URL: https://juice-shop.herokuapp.com

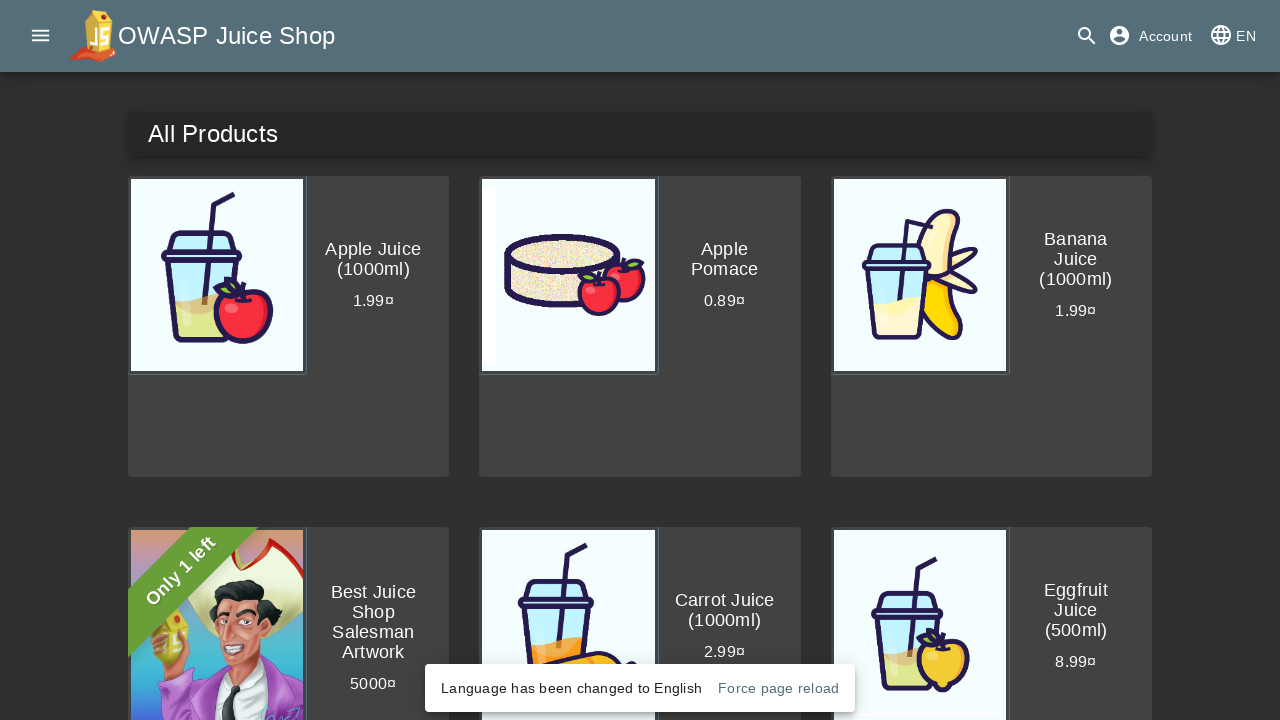

Waited for main logo element to load on Juice Shop homepage
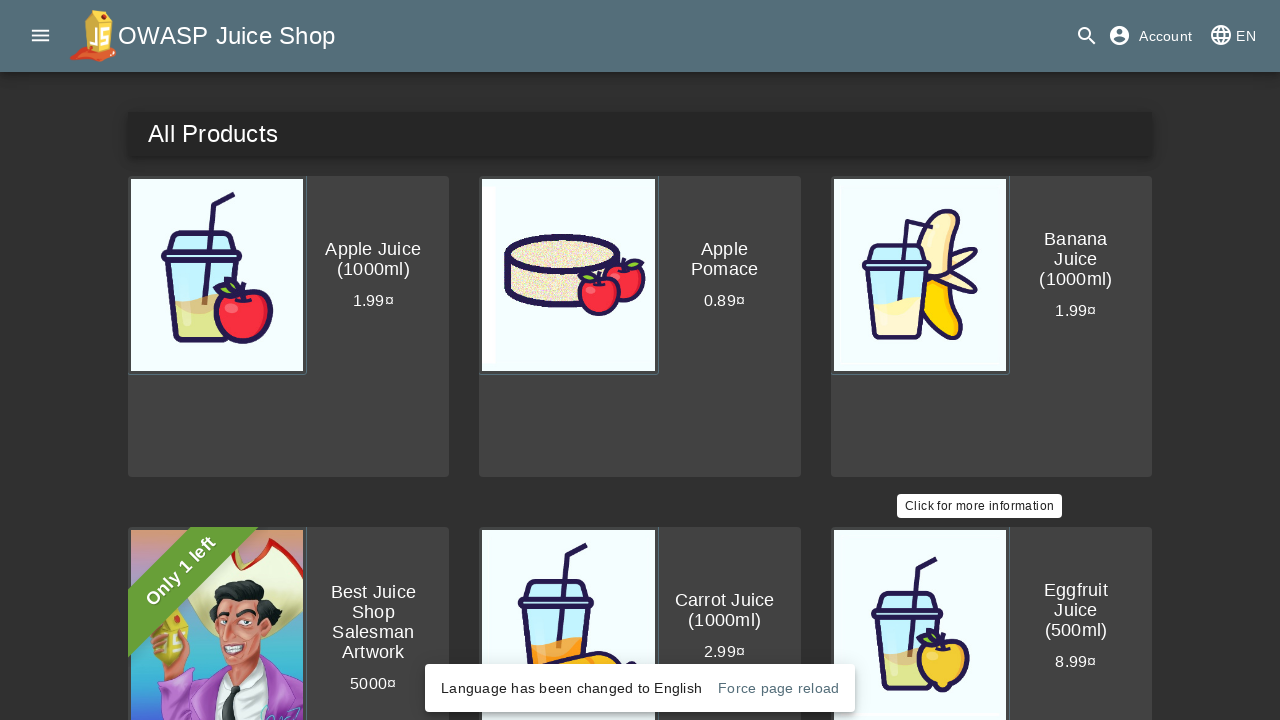

Located main logo element in toolbar
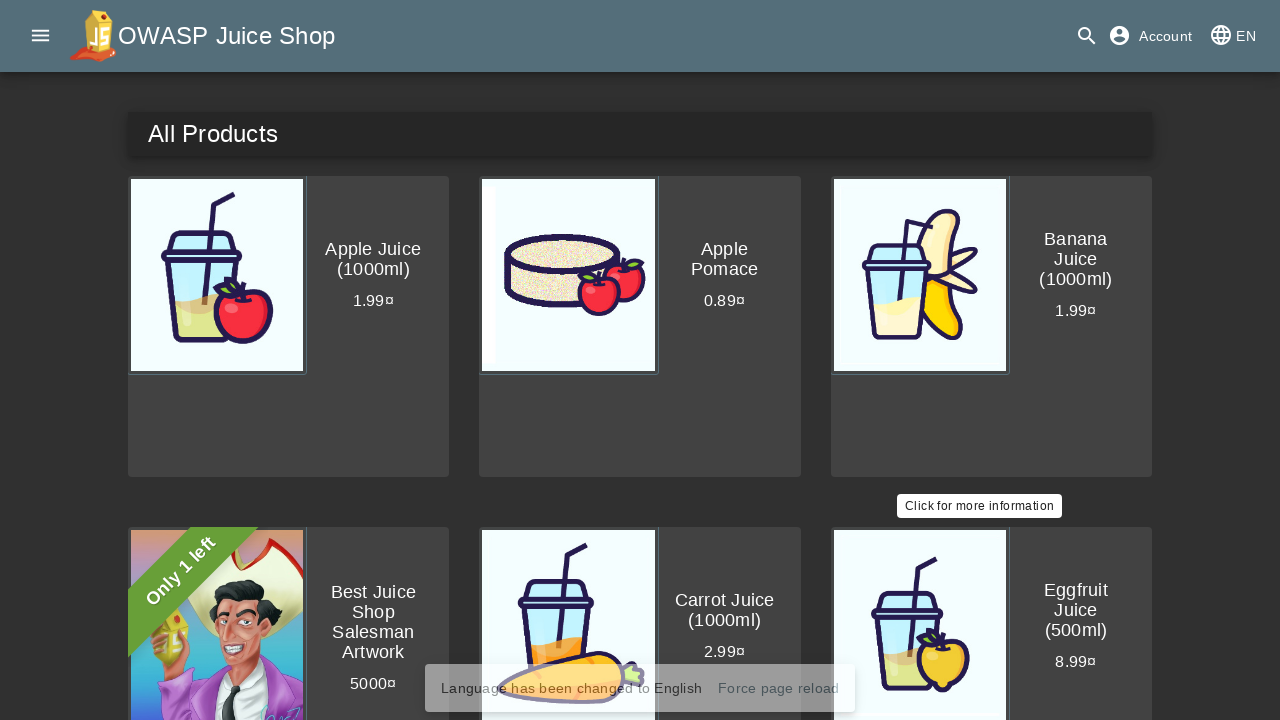

Verified main logo is visible on the page
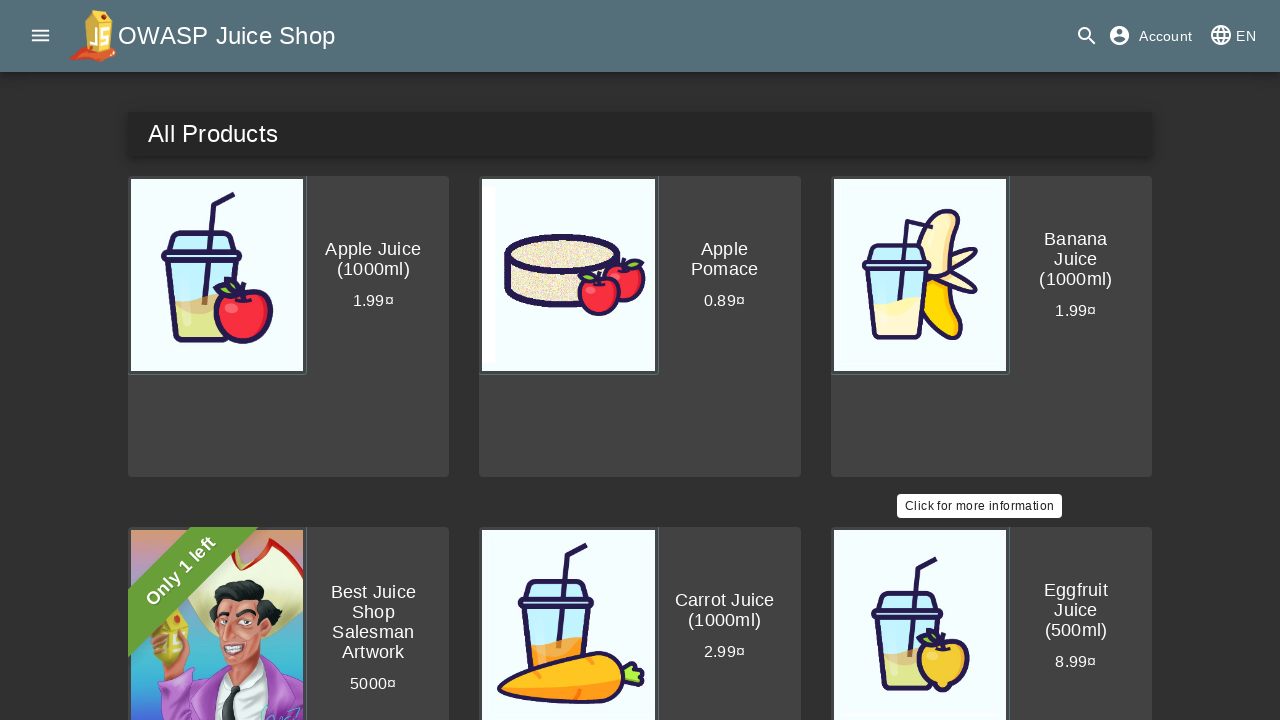

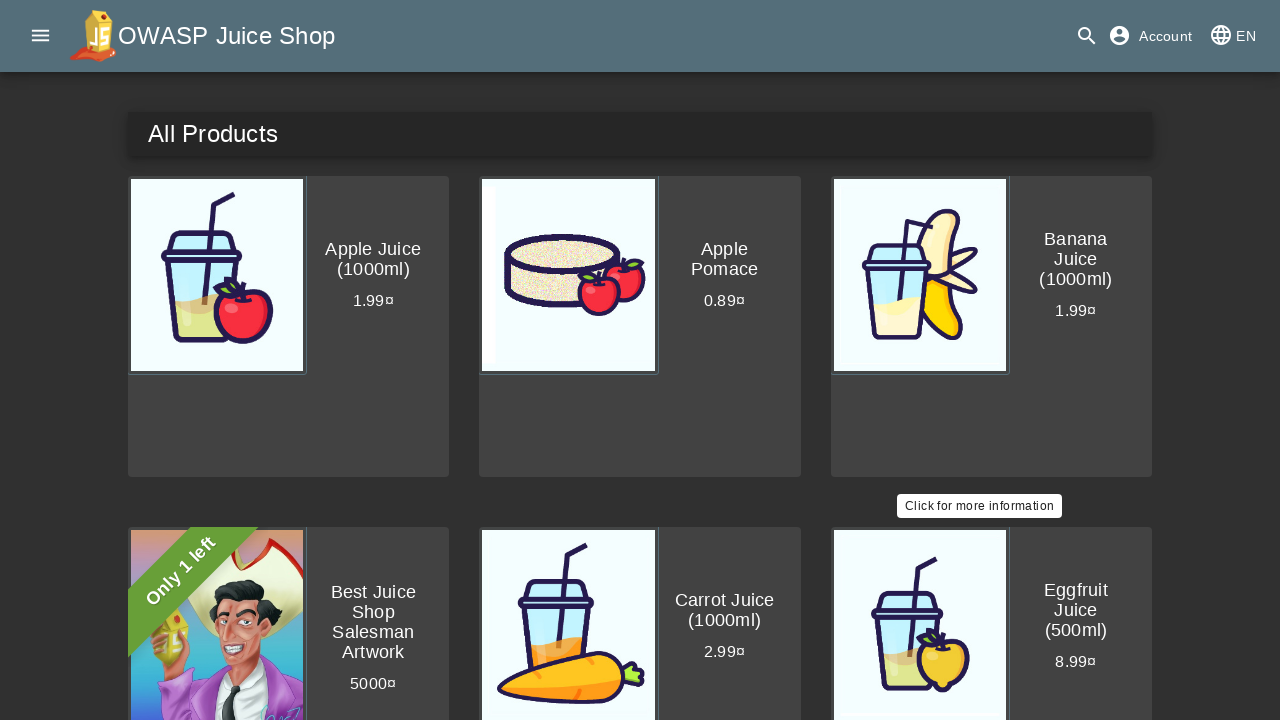